Tests drag and drop by clicking and holding the source element then moving it by a specific pixel offset within an iframe

Starting URL: https://jqueryui.com/droppable/

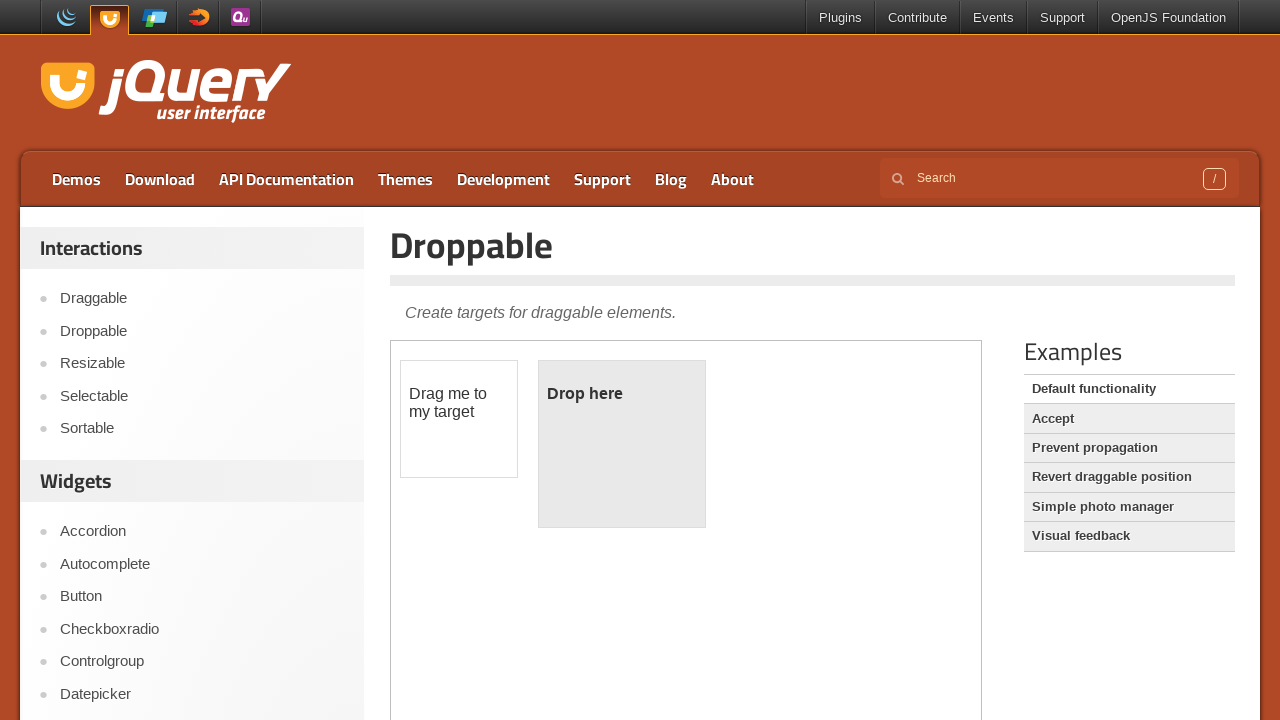

Located iframe containing drag and drop elements
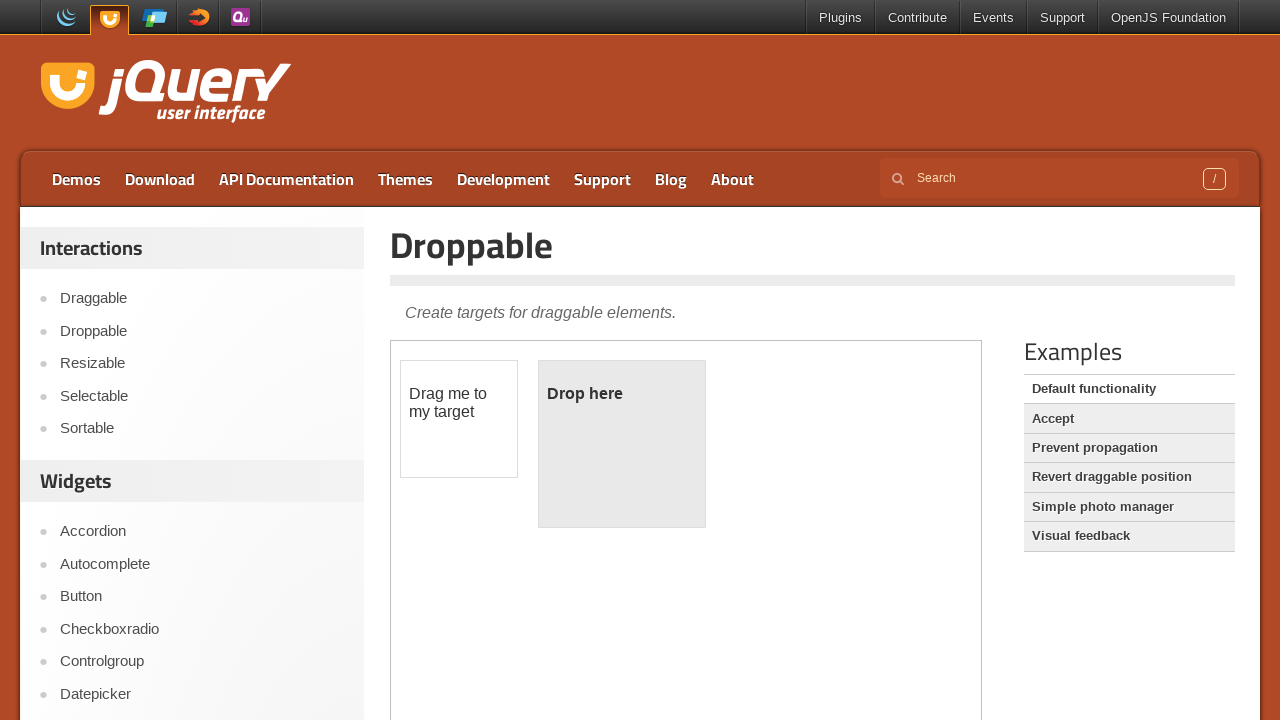

Located draggable source element
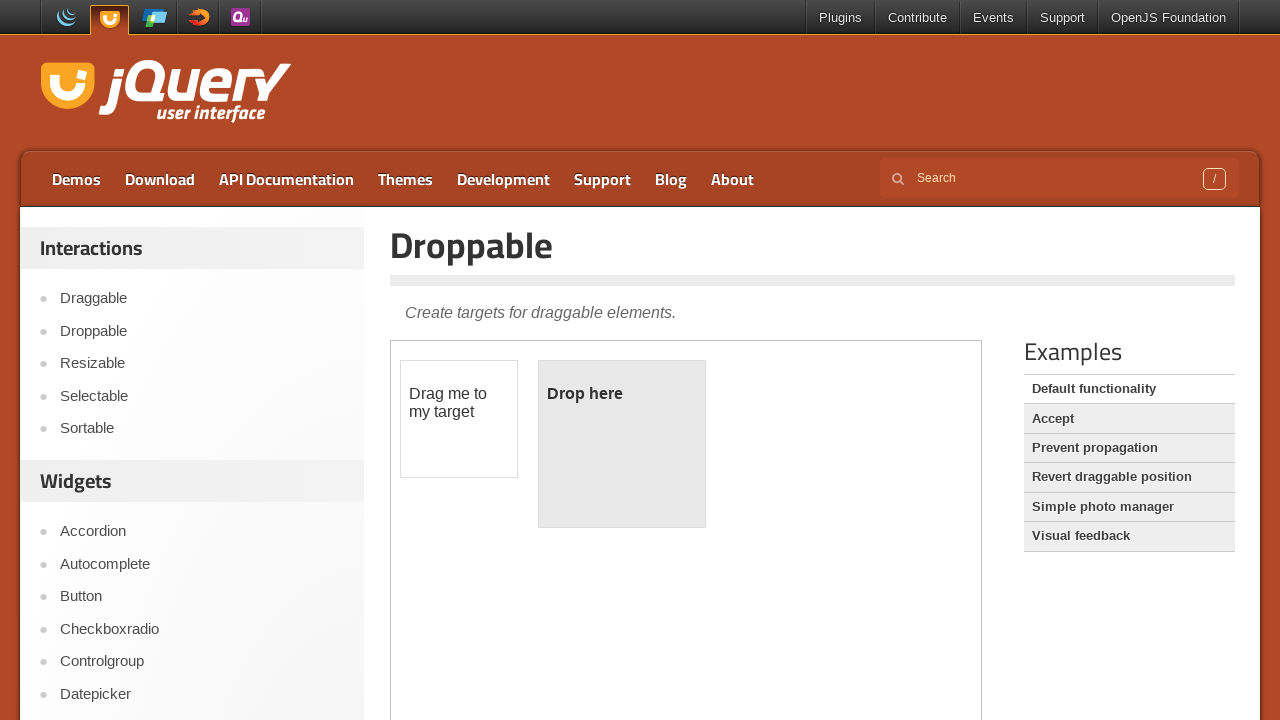

Retrieved bounding box of source element
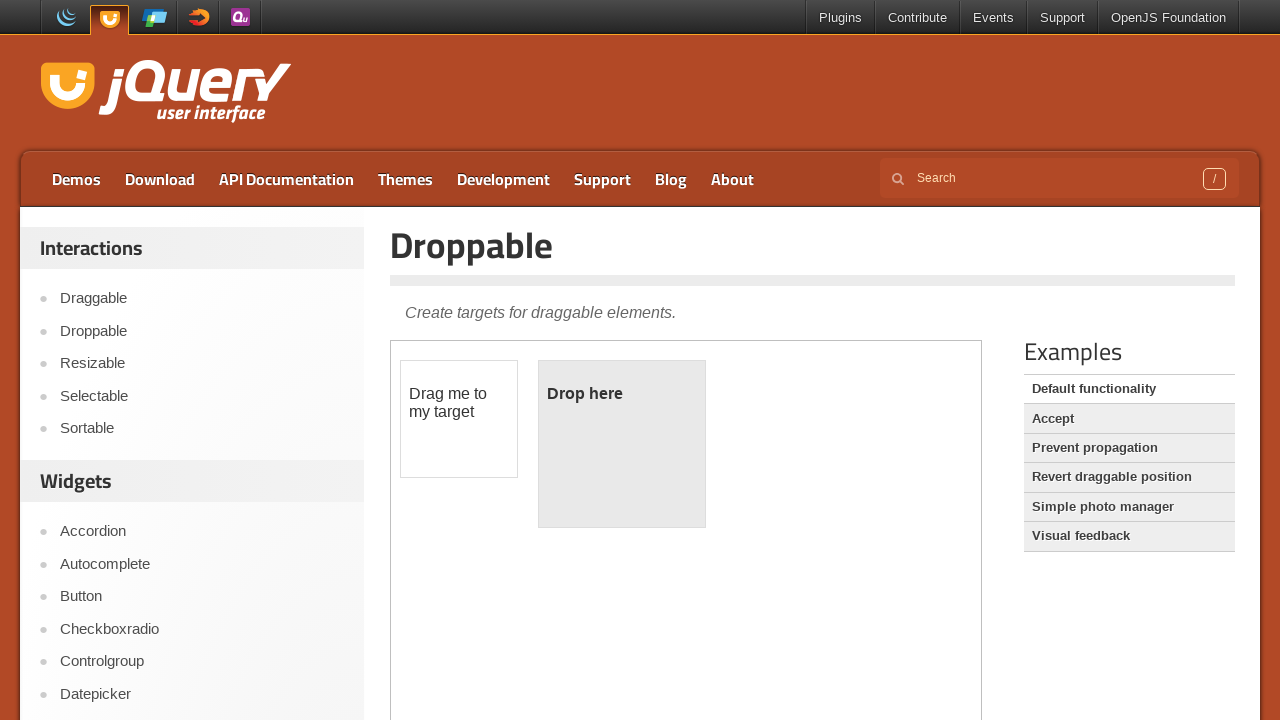

Moved mouse to center of draggable element at (459, 419)
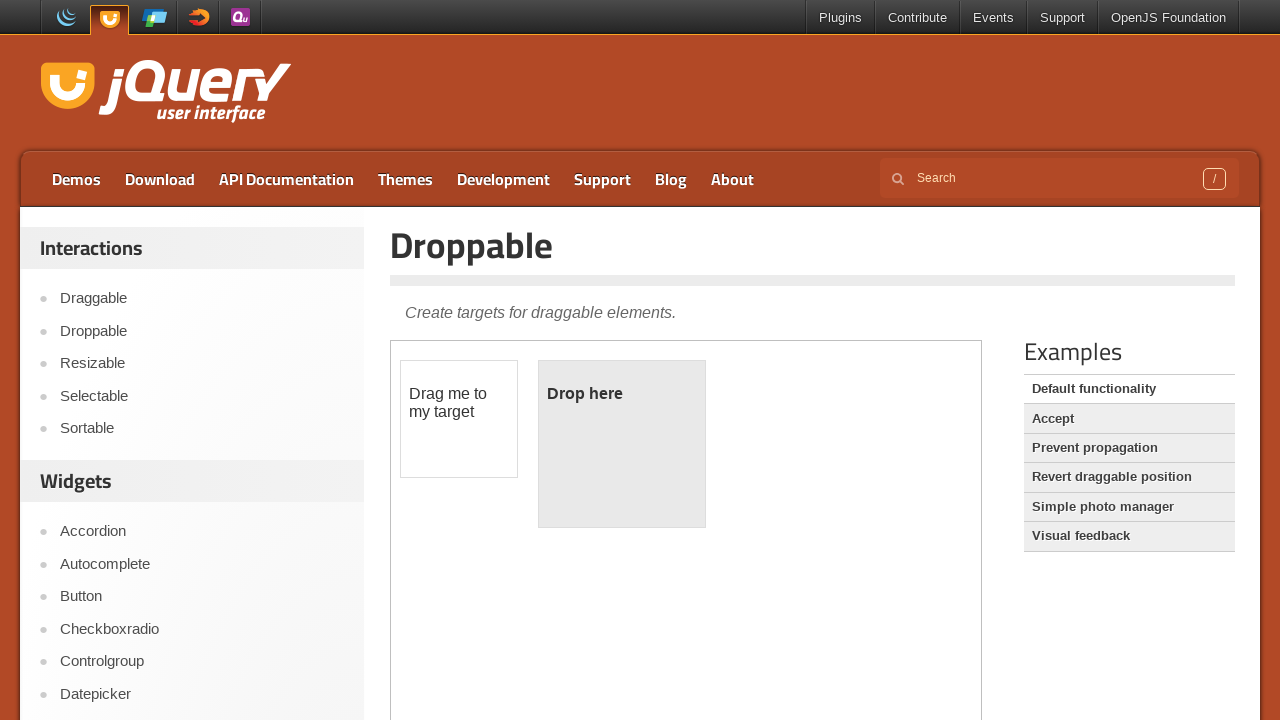

Pressed and held mouse button on draggable element at (459, 419)
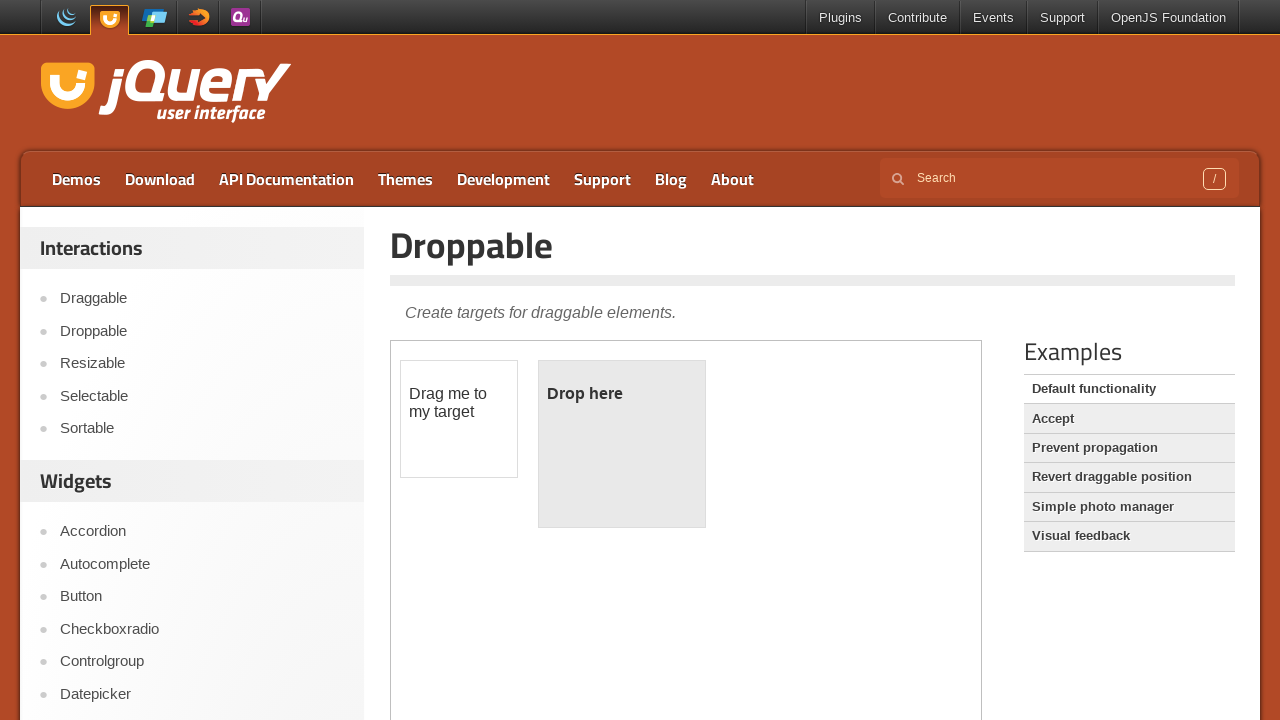

Dragged element by offset (160px right, 30px down) at (619, 449)
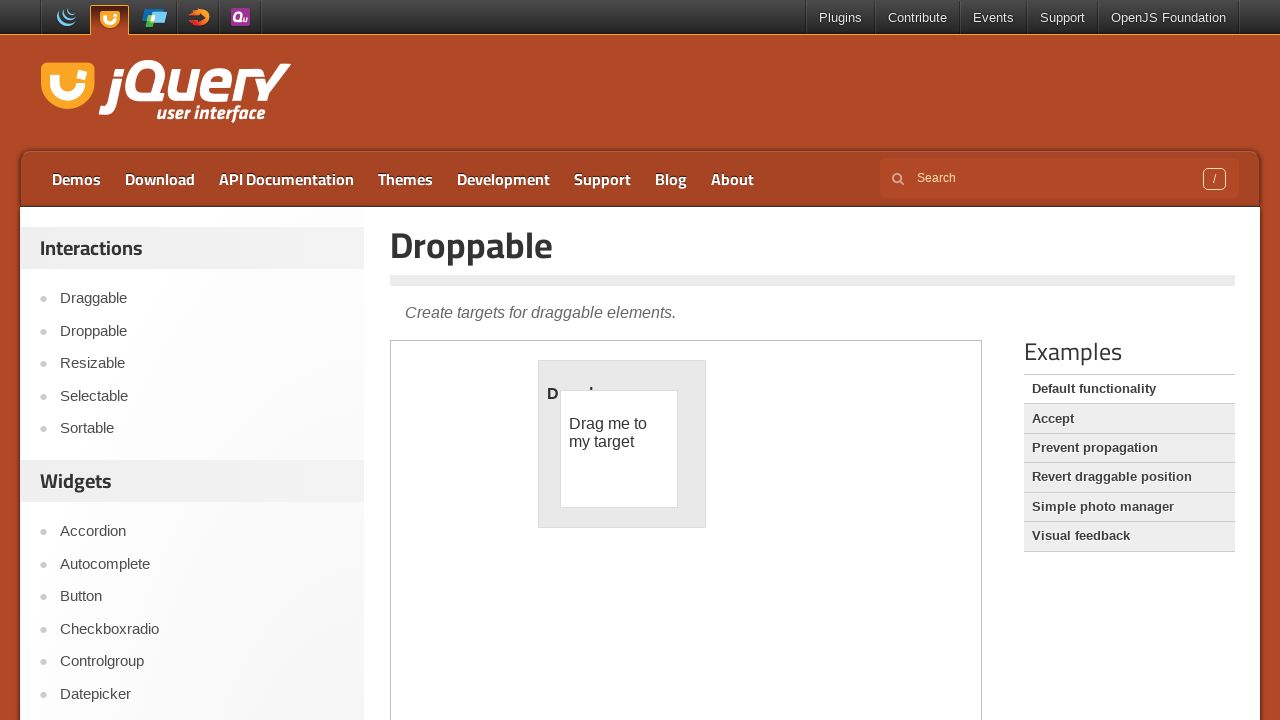

Released mouse button, completing drag and drop operation at (619, 449)
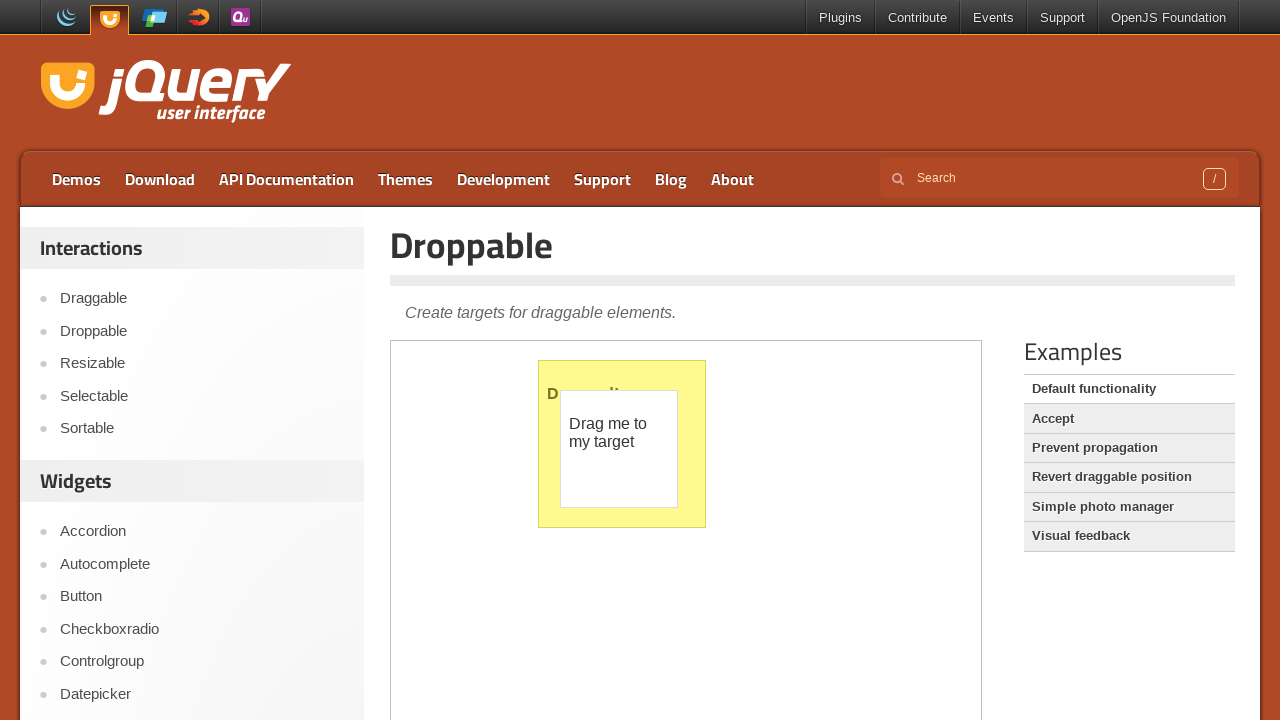

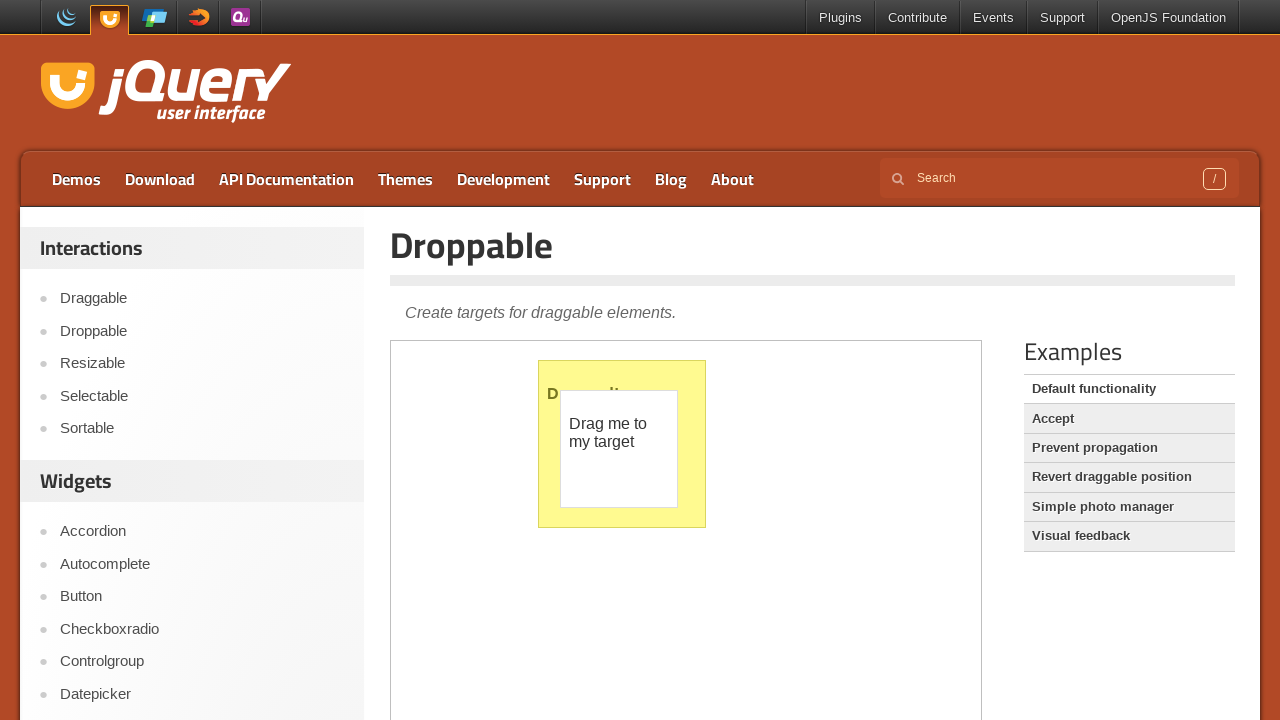